Tests that all social login buttons (Facebook, Twitter, Google, GitHub) display appropriate error messages when clicked, verifying the application handles unconfigured social logins correctly

Starting URL: http://demo.baasic.com/angular/starterkit-photo-gallery/main

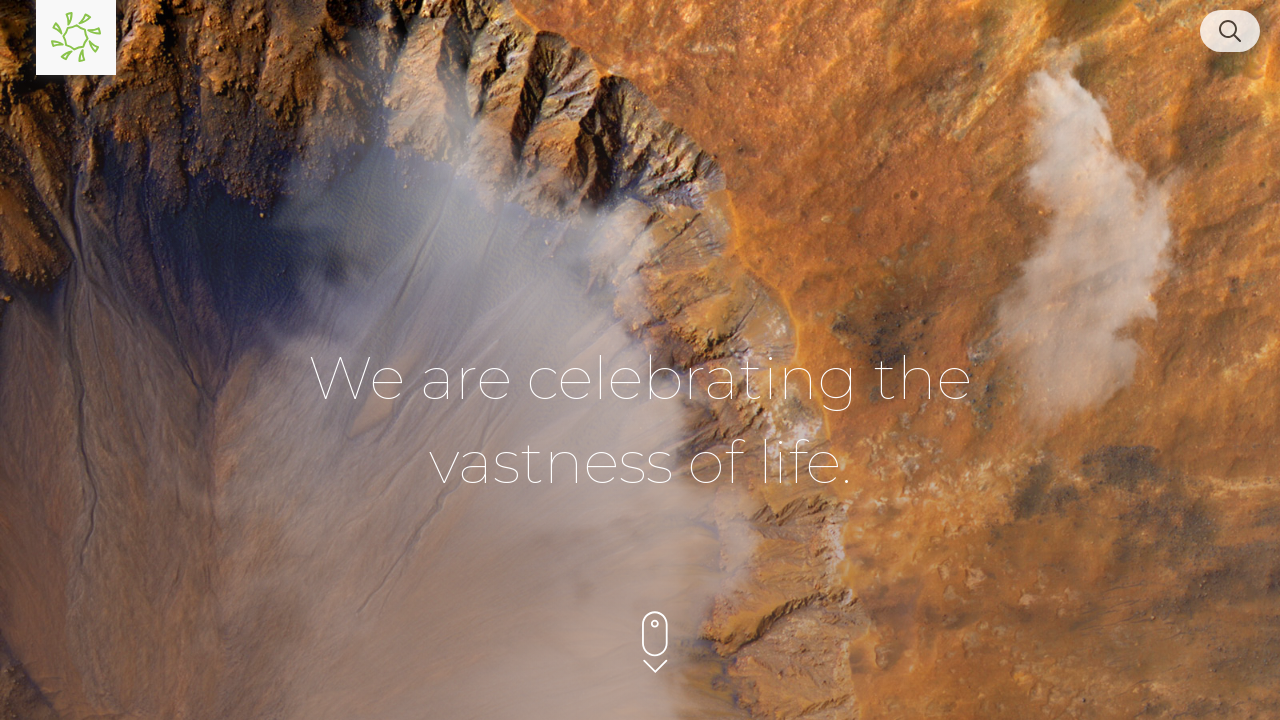

Hovered over menu to reveal options at (76, 38) on .menu
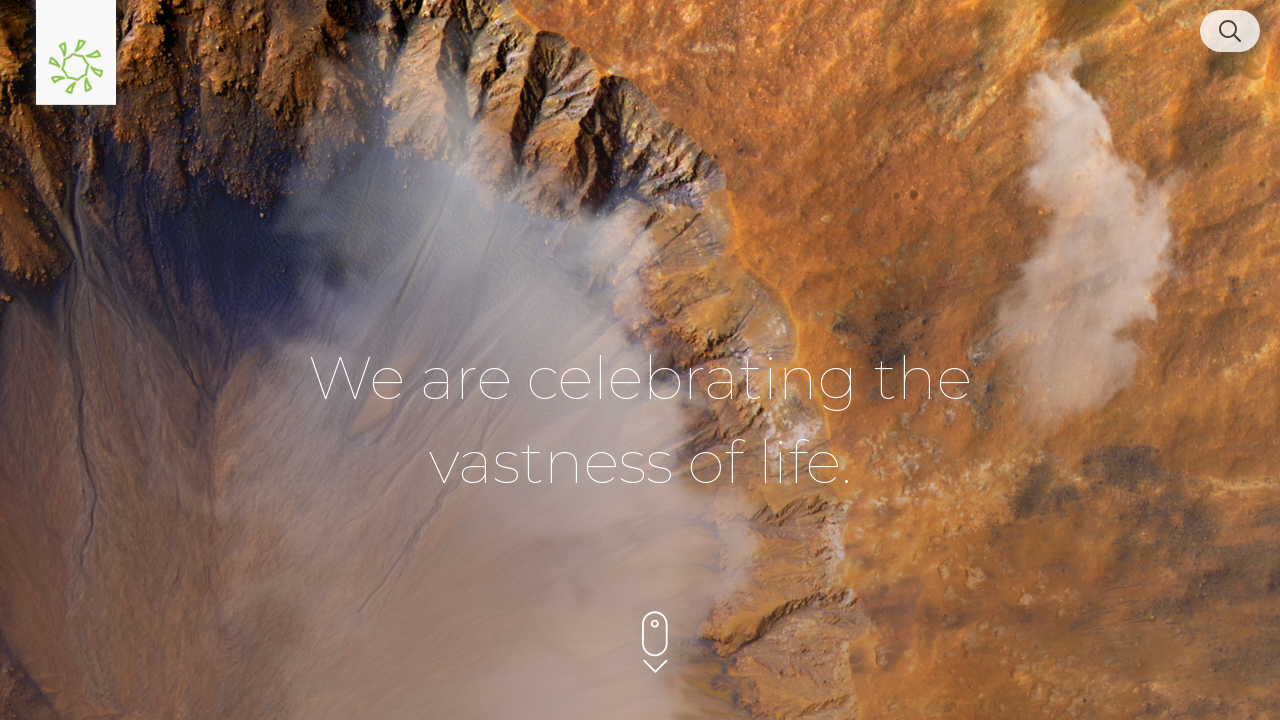

Clicked on menu link at (76, 42) on xpath=/html/body/app/master-layout/div/baasic-header/header/div/a/a
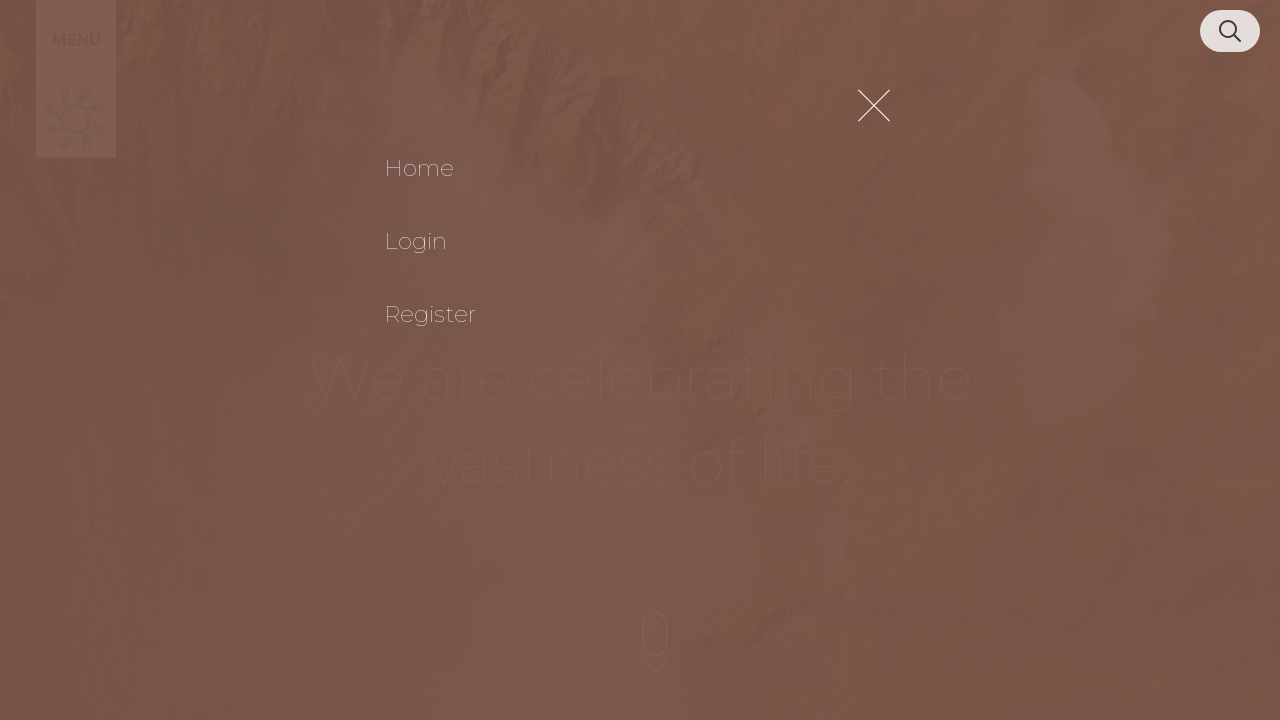

Clicked on Login option at (640, 241) on xpath=//span[text()='Login']
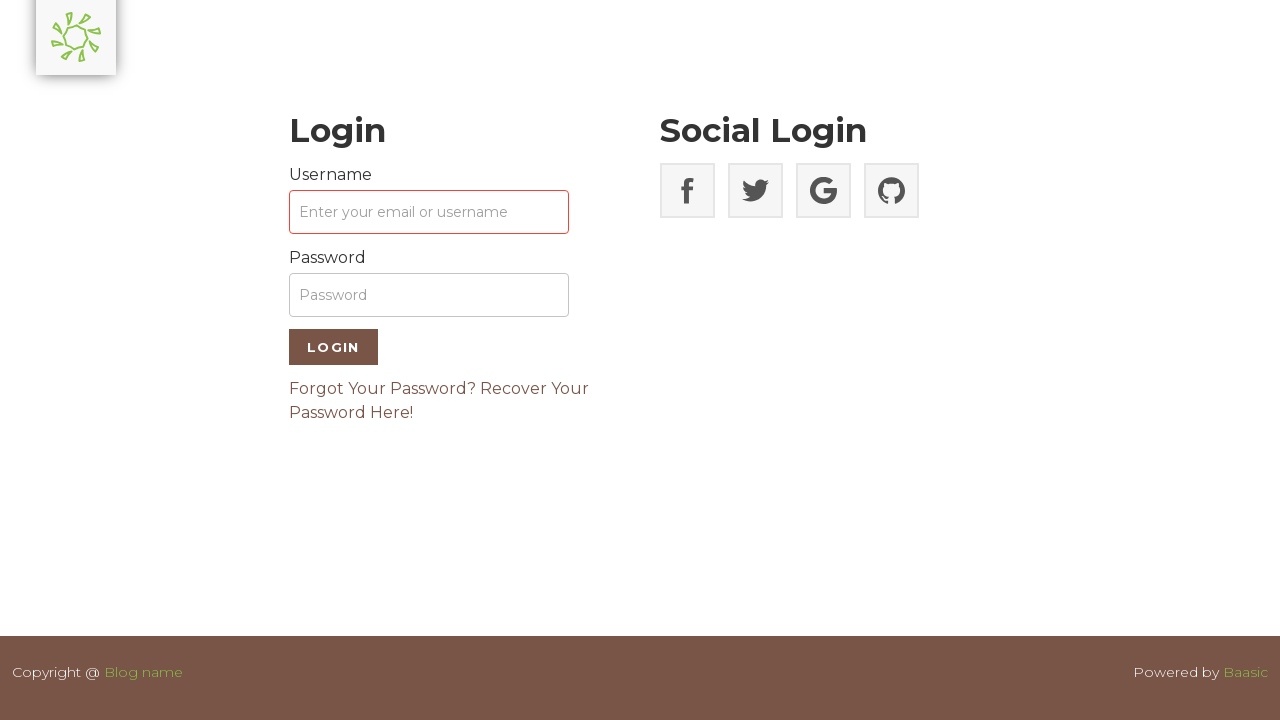

Clicked Facebook social login button at (687, 190) on button.btn--social--facebook
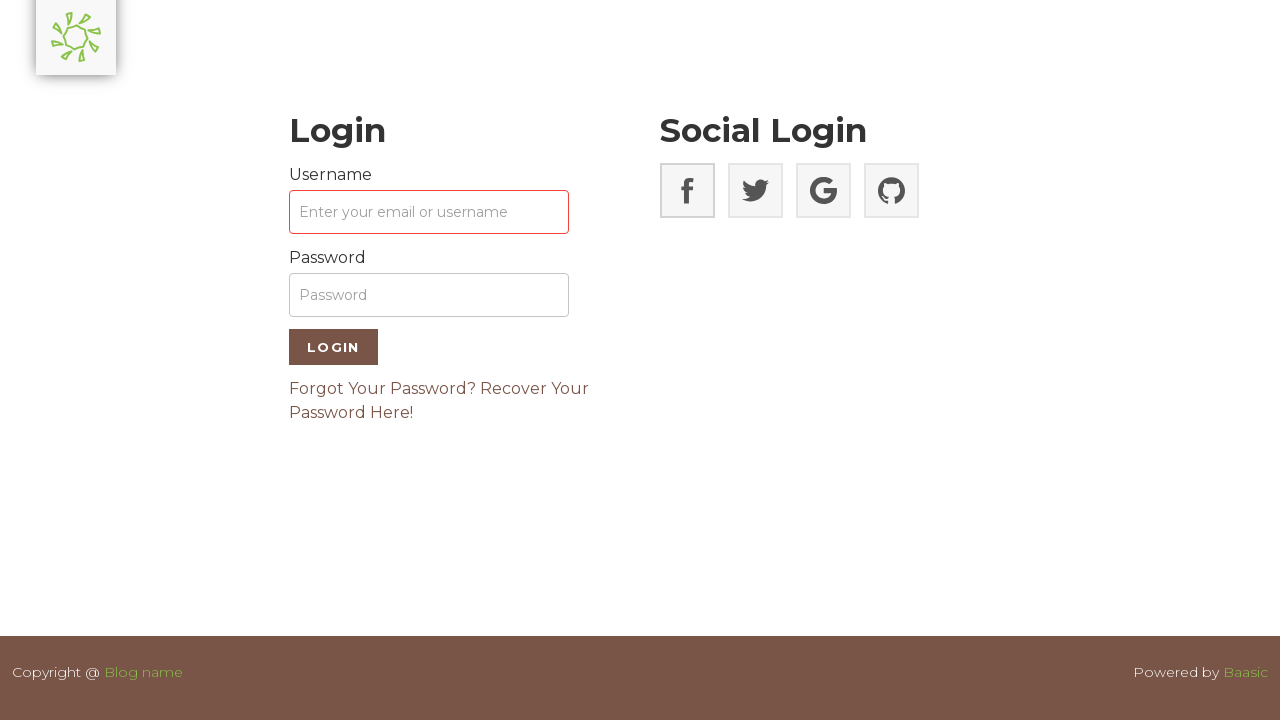

Verified error message 'undefined: Social login configuration not found.' appeared for Facebook
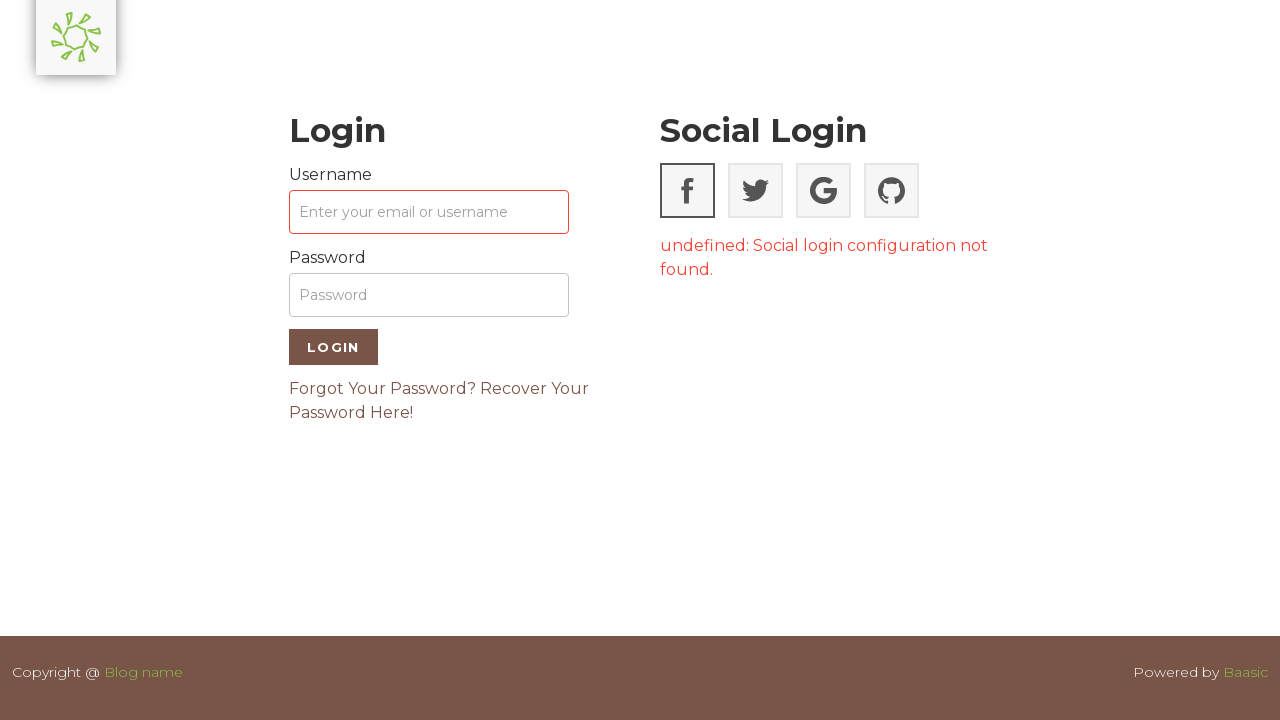

Reloaded page to test next social login button
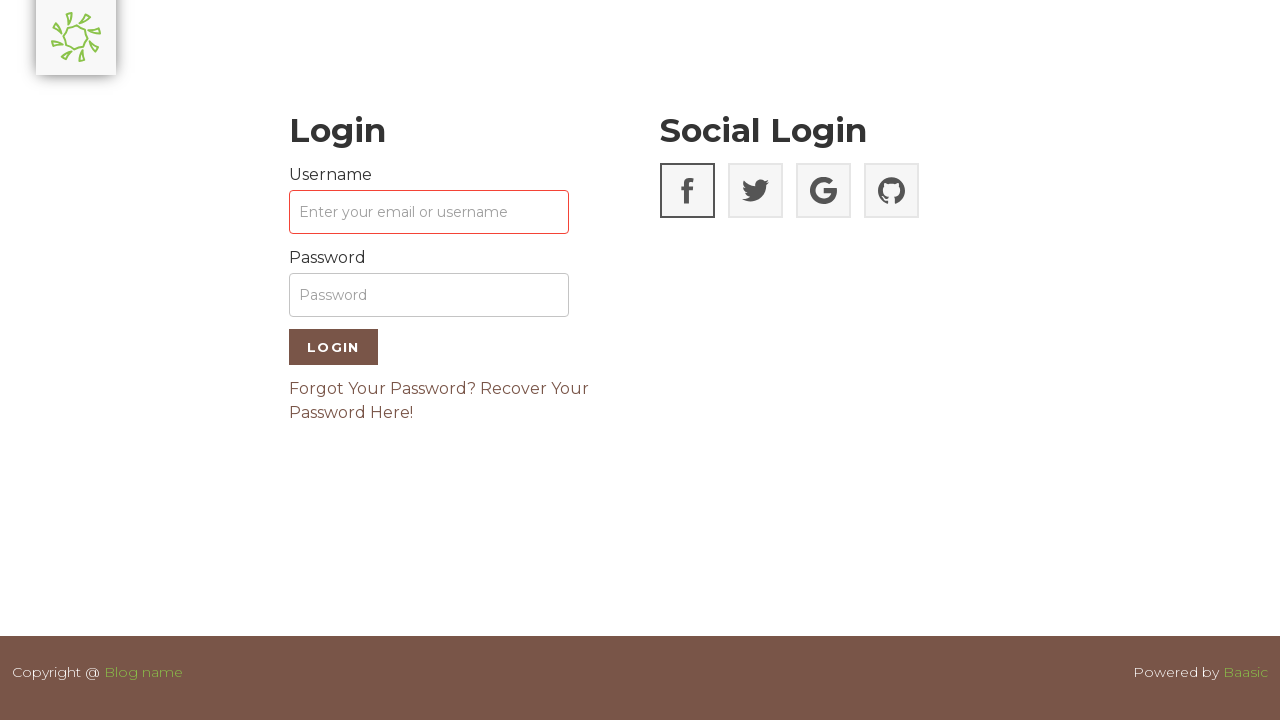

Waited for menu to be available after page reload
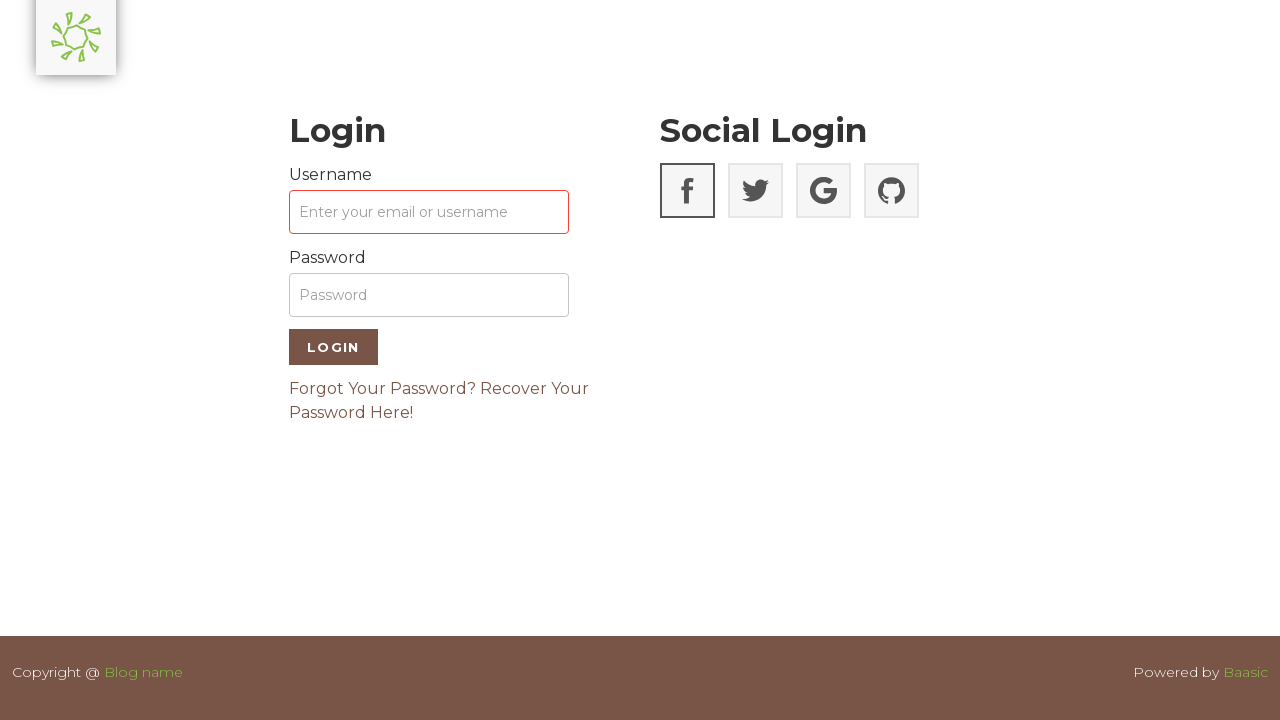

Hovered over menu again to reveal options at (76, 38) on .menu
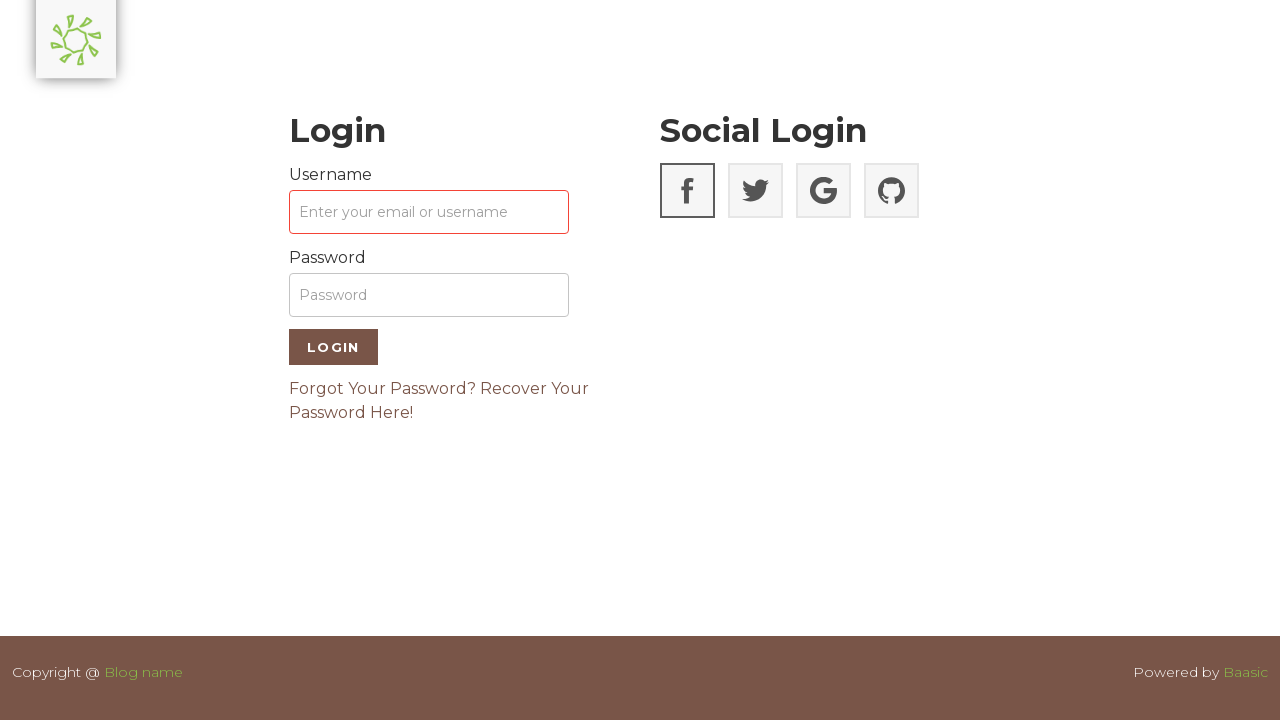

Clicked on menu link again at (76, 42) on xpath=/html/body/app/master-layout/div/baasic-header/header/div/a/a
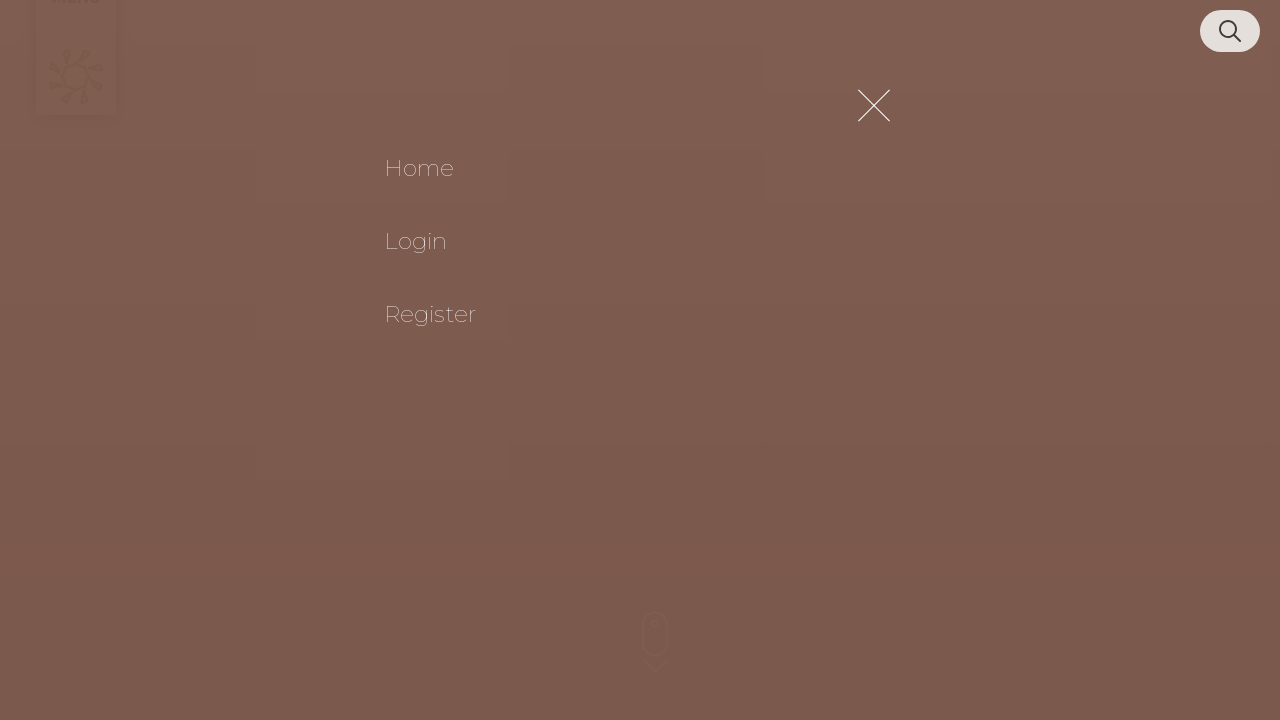

Clicked on Login option again at (640, 241) on xpath=//span[text()='Login']
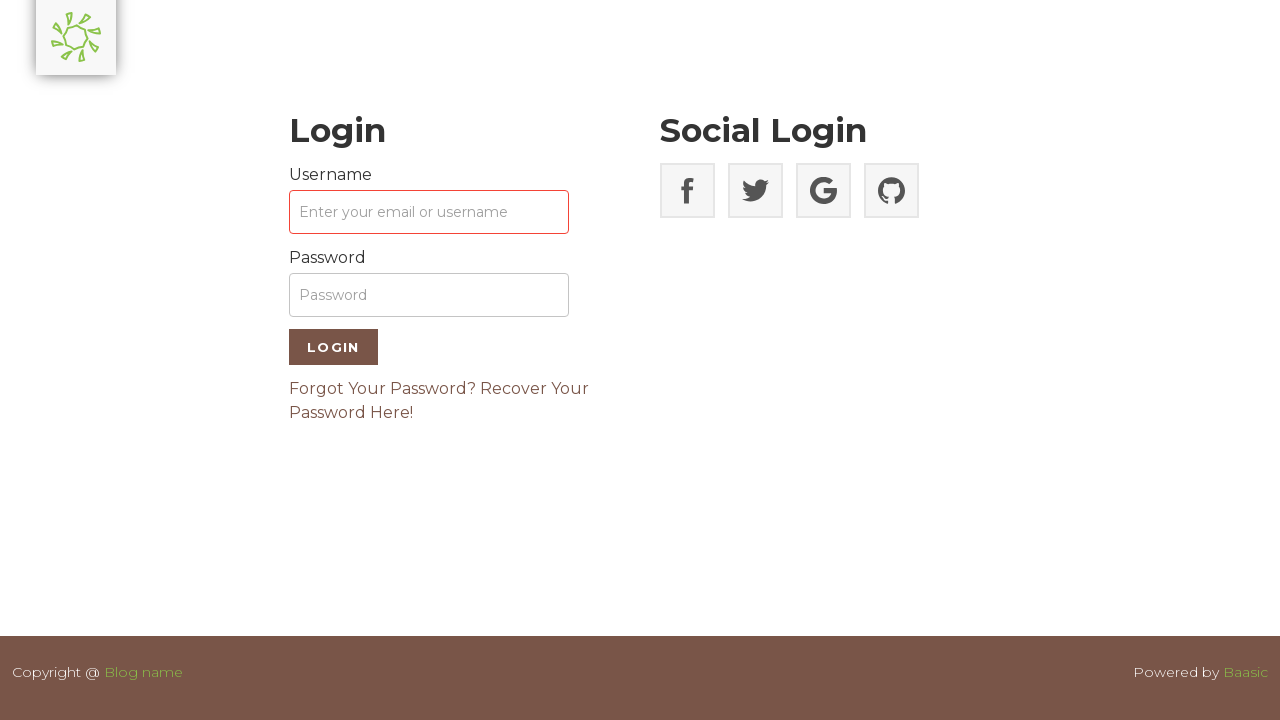

Clicked Twitter social login button at (755, 190) on button.btn--social--twitter
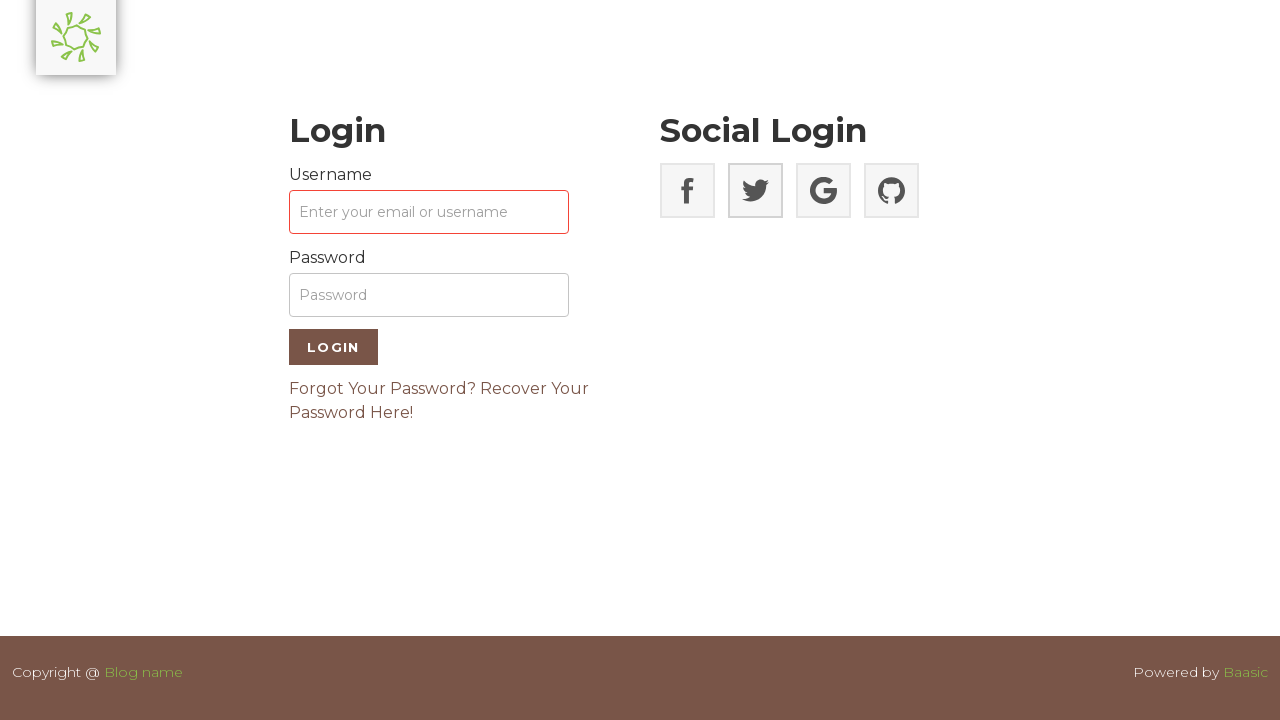

Verified error message 'undefined: Social login configuration not found.' appeared for Twitter
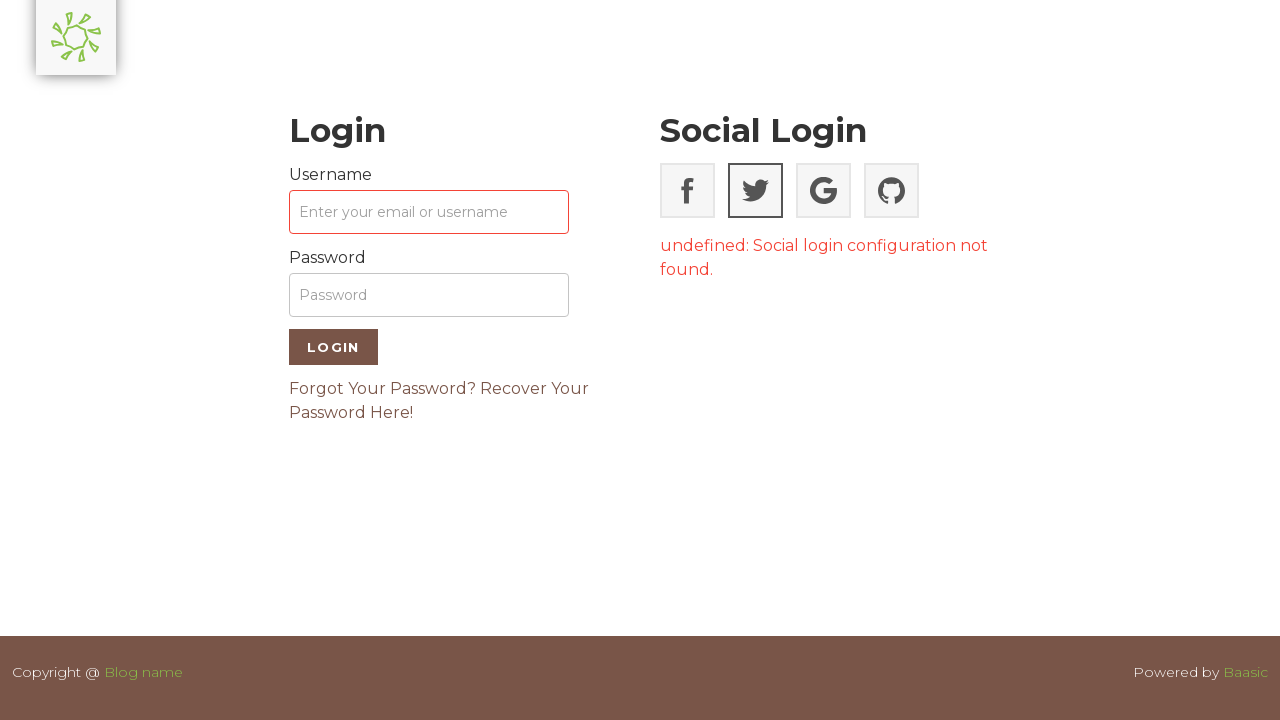

Reloaded page to test next social login button
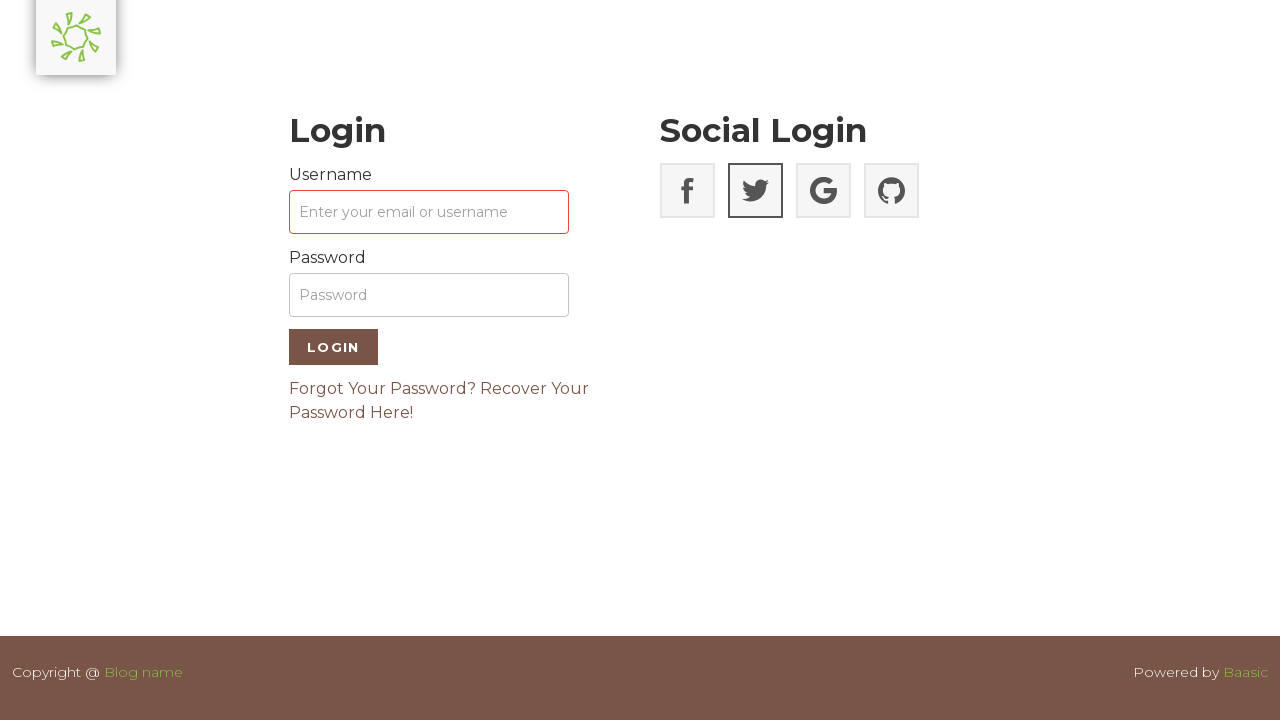

Waited for menu to be available after page reload
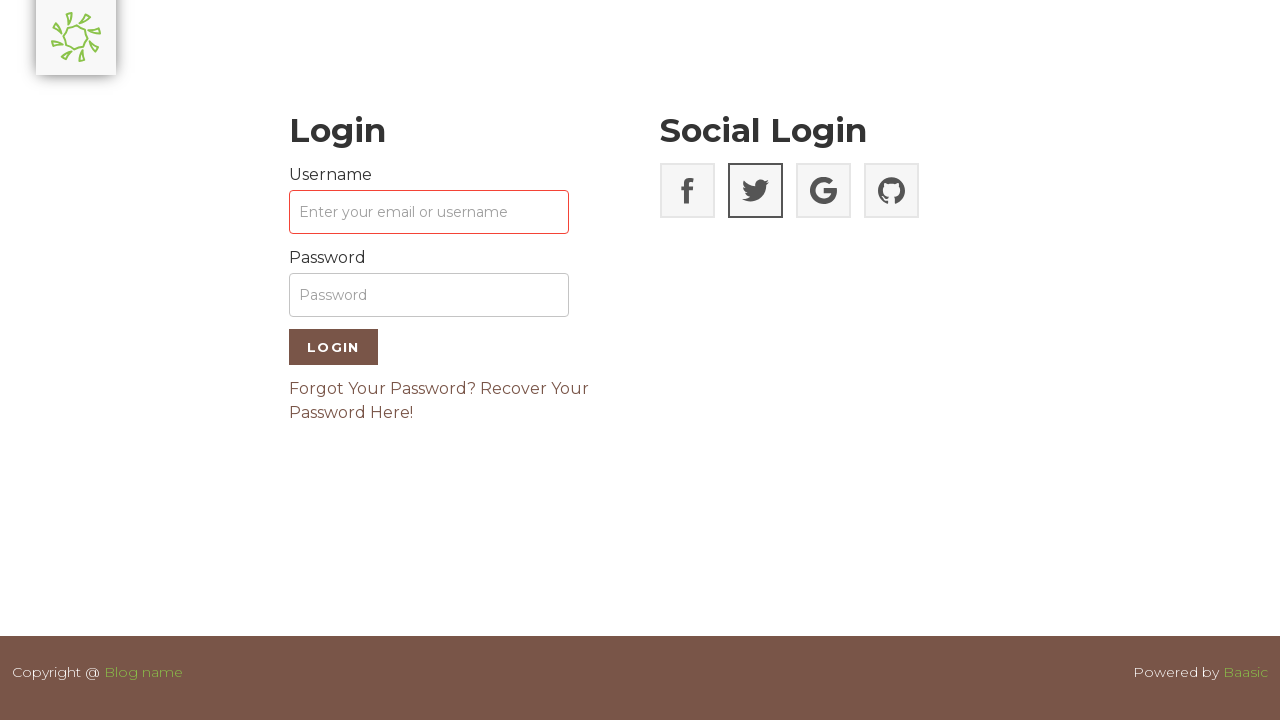

Hovered over menu again to reveal options at (76, 38) on .menu
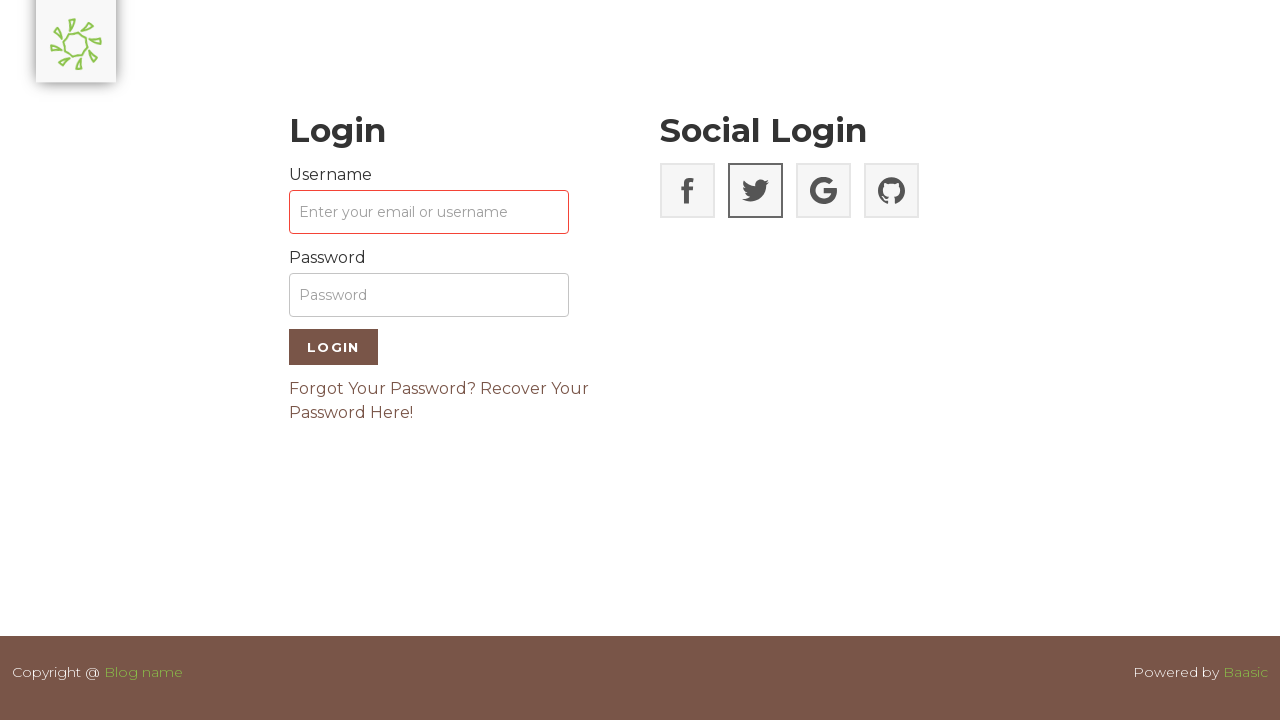

Clicked on menu link again at (76, 42) on xpath=/html/body/app/master-layout/div/baasic-header/header/div/a/a
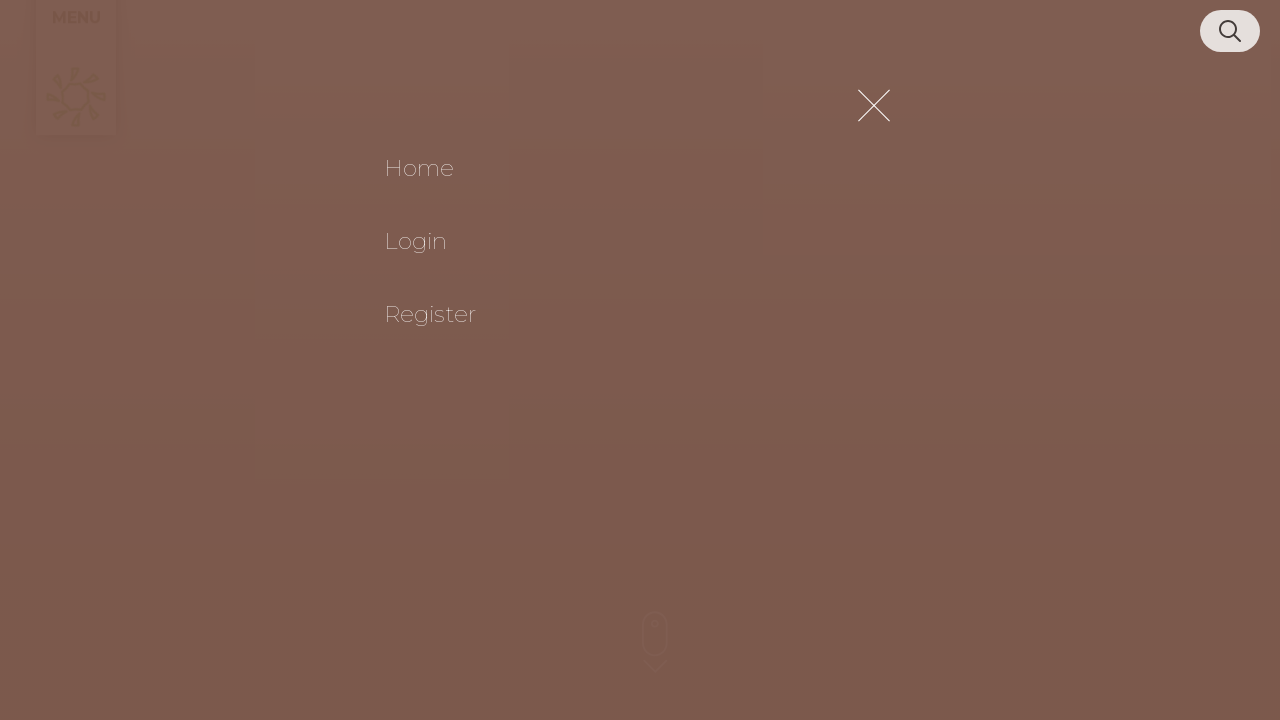

Clicked on Login option again at (640, 241) on xpath=//span[text()='Login']
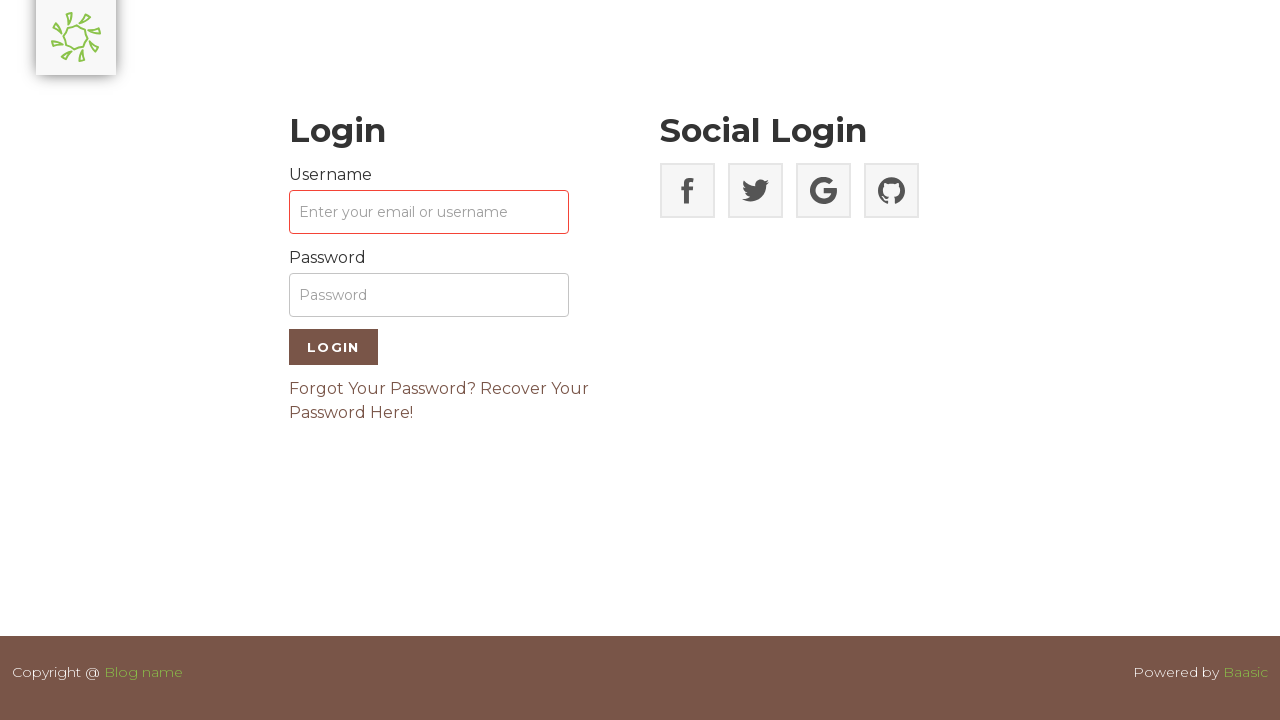

Clicked Google social login button at (823, 190) on button.btn--social--google
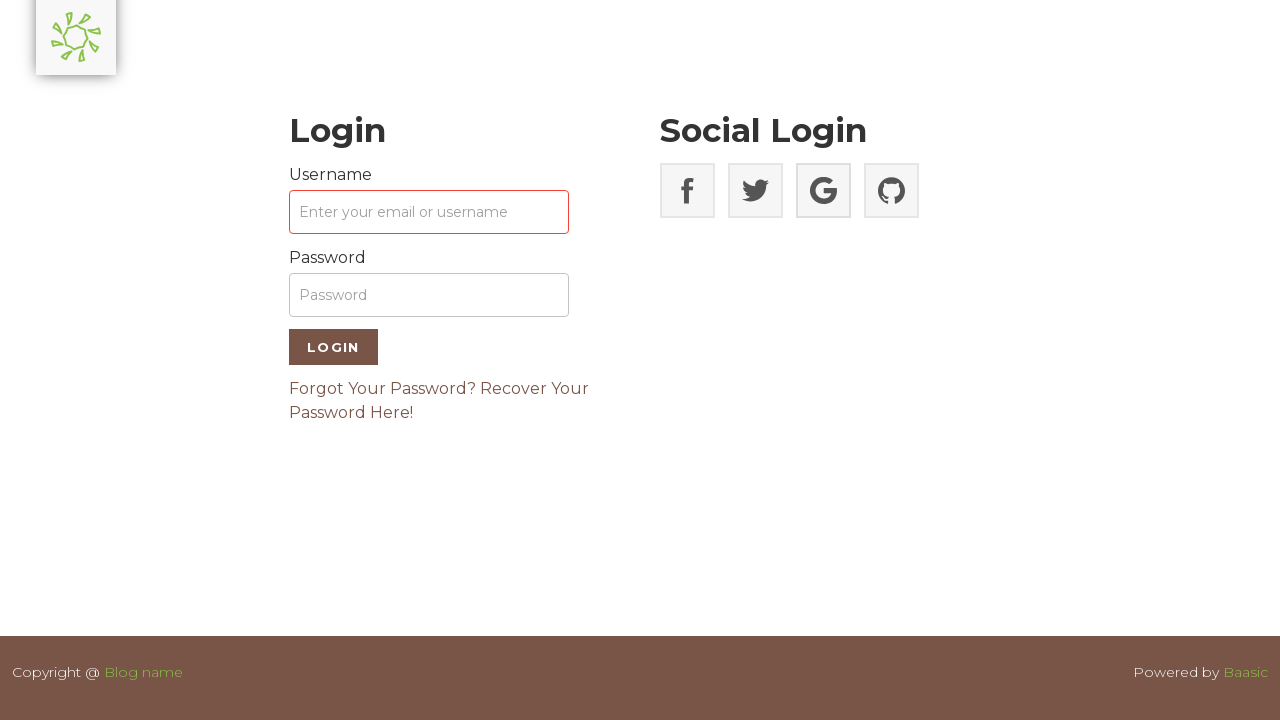

Verified error message 'undefined: Social login configuration not found.' appeared for Google
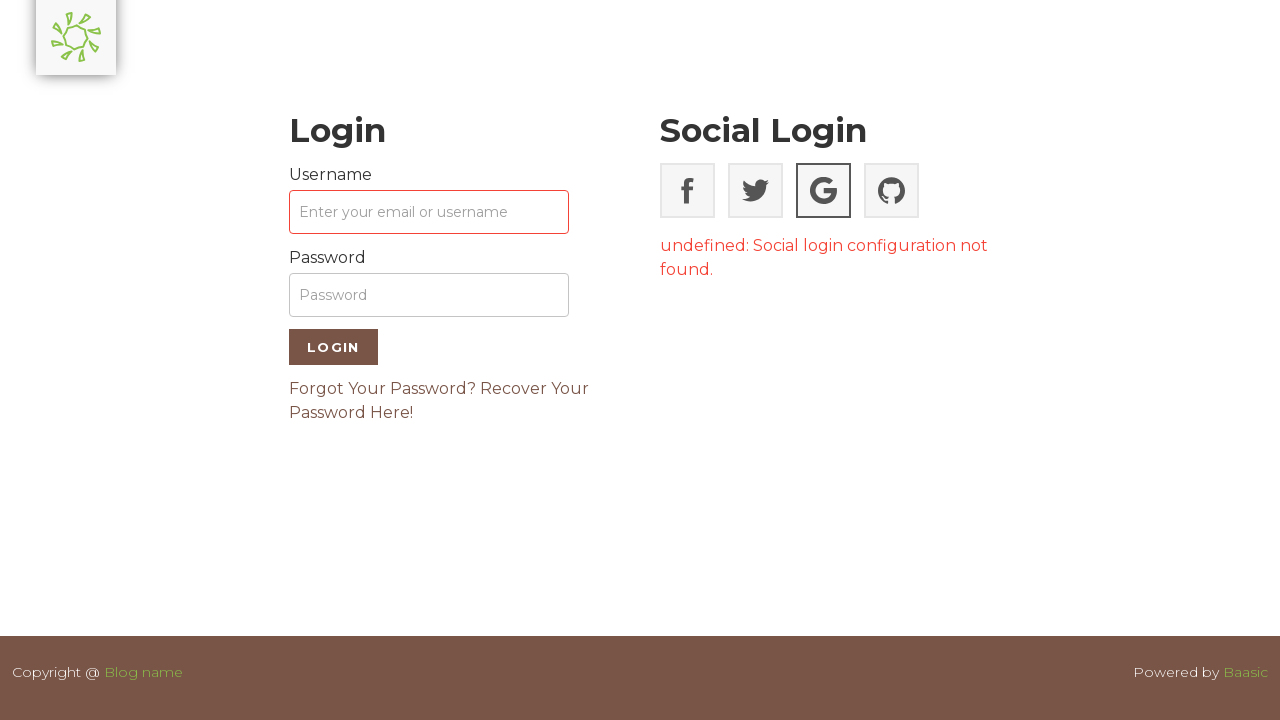

Reloaded page to test next social login button
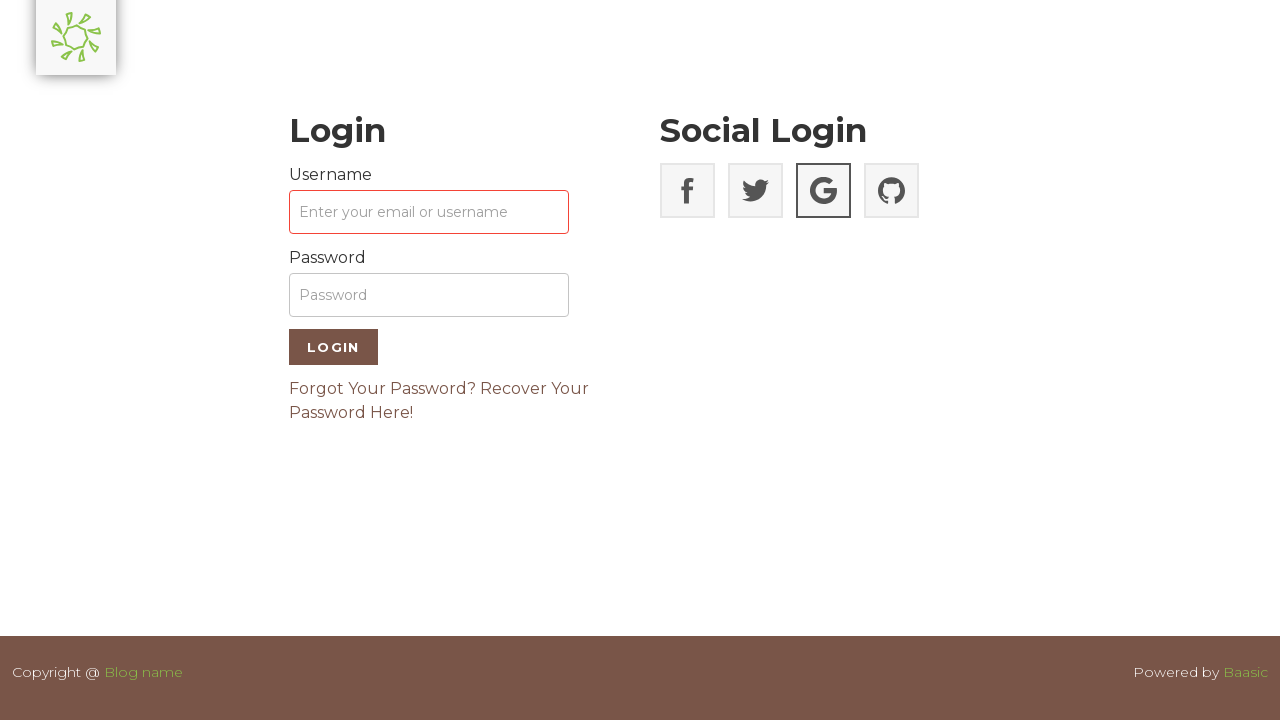

Waited for menu to be available after page reload
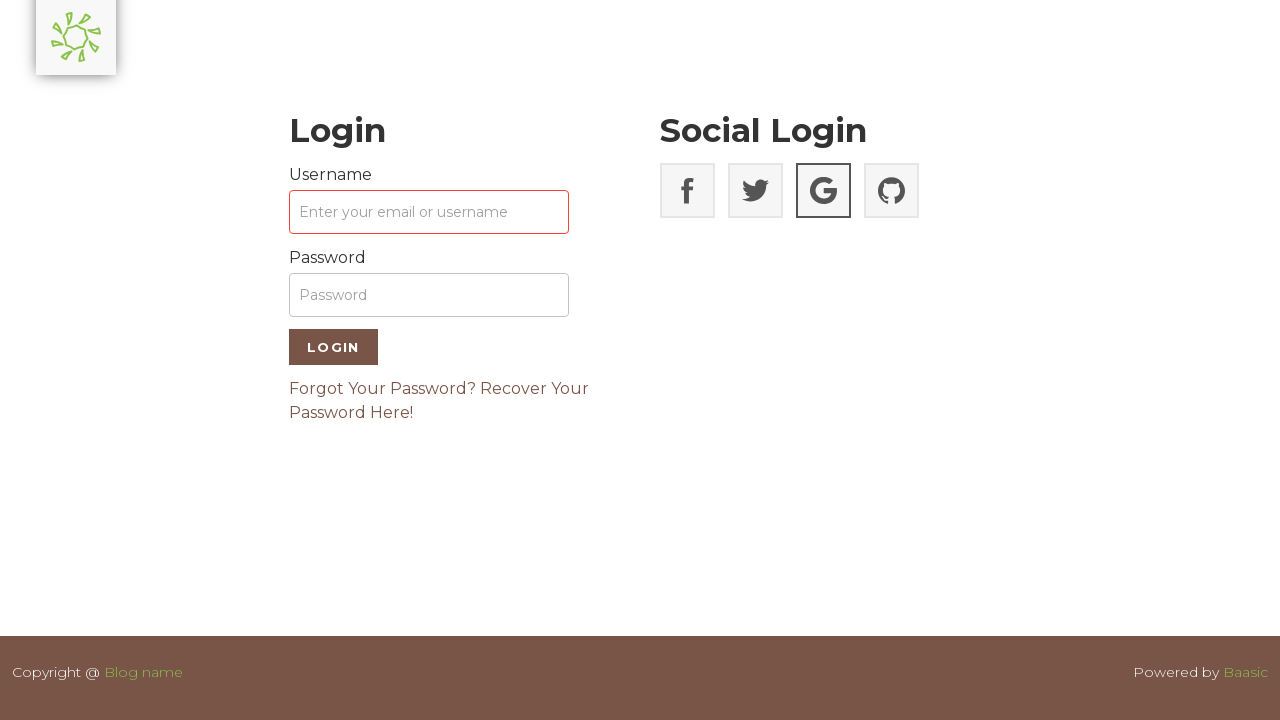

Hovered over menu again to reveal options at (76, 38) on .menu
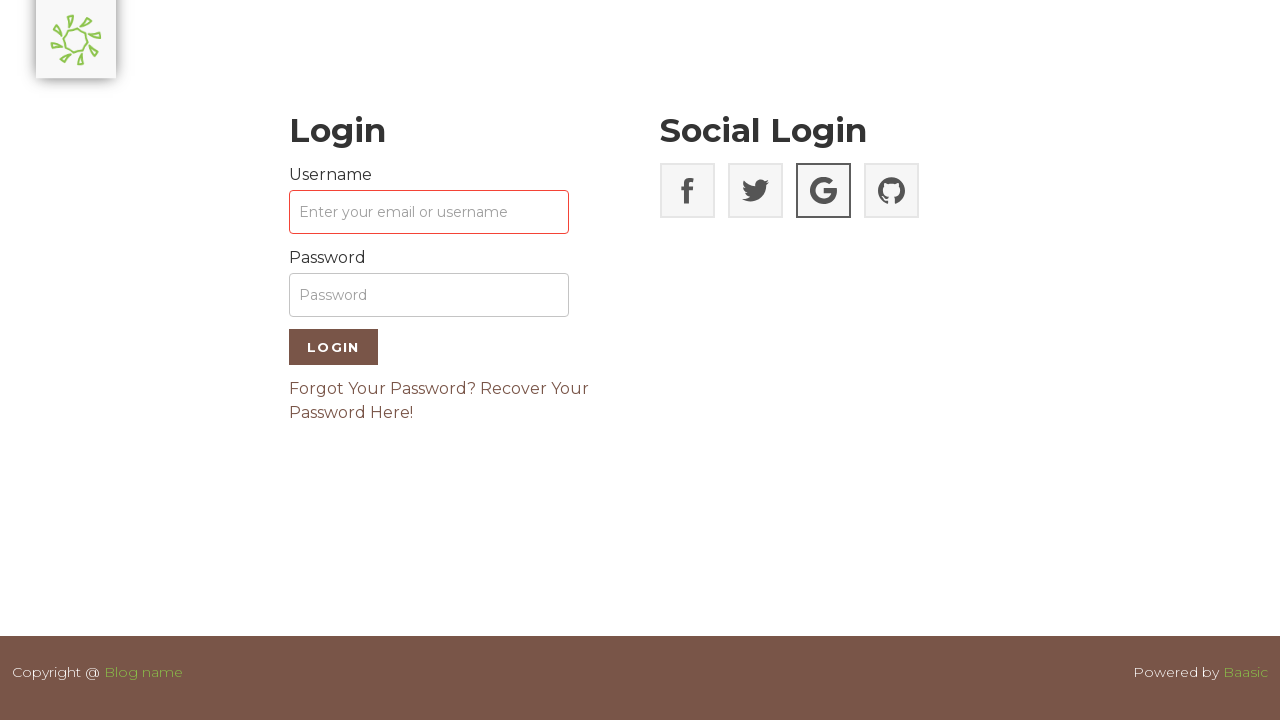

Clicked on menu link again at (76, 42) on xpath=/html/body/app/master-layout/div/baasic-header/header/div/a/a
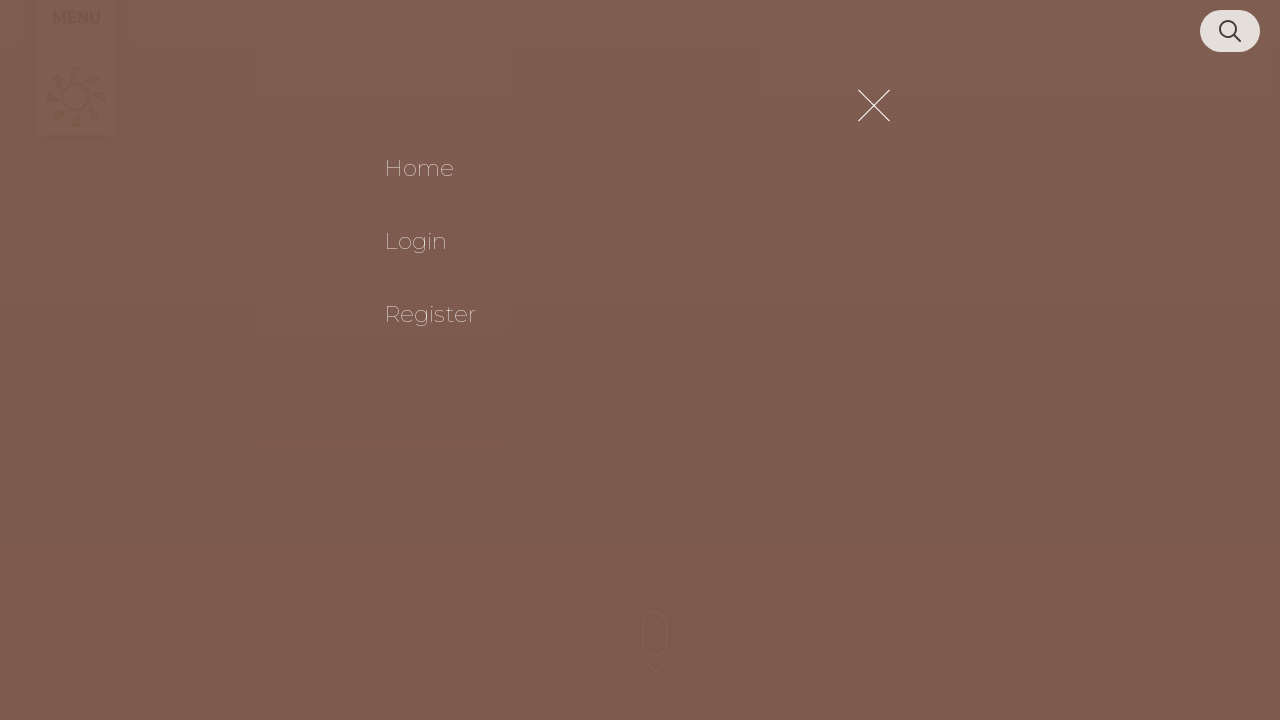

Clicked on Login option again at (640, 241) on xpath=//span[text()='Login']
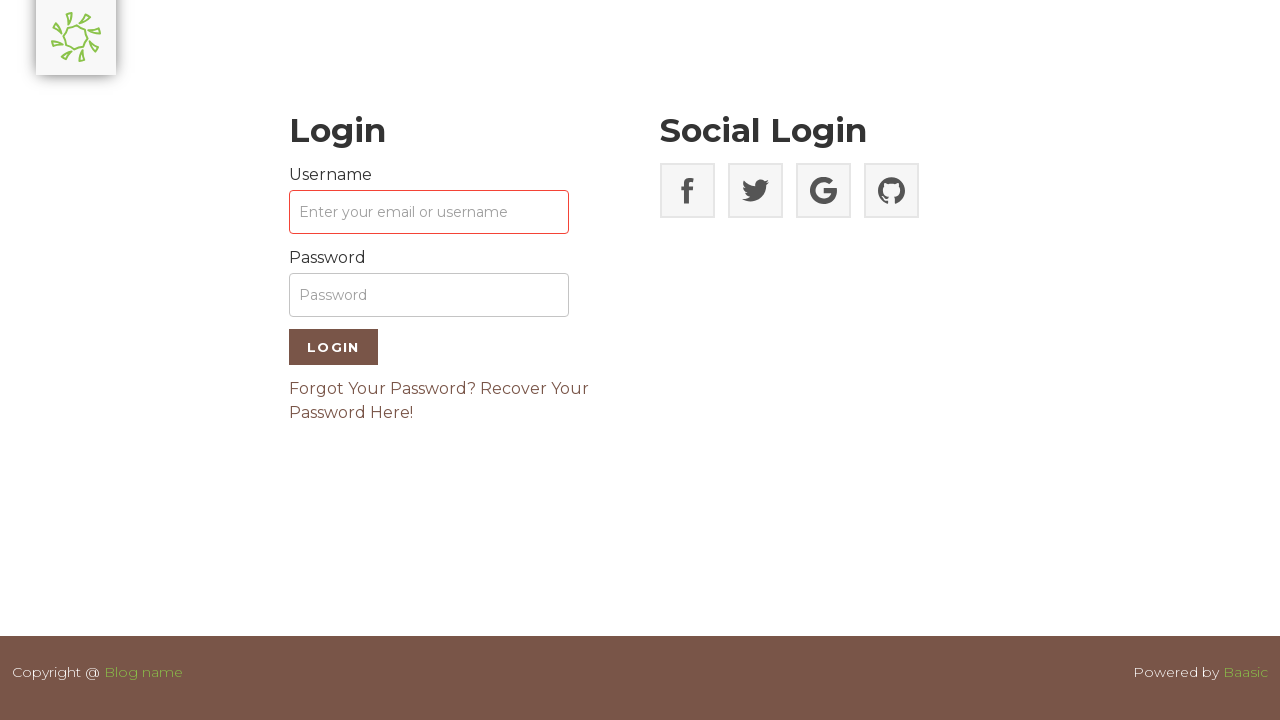

Clicked Github social login button at (891, 190) on button.btn--social--github
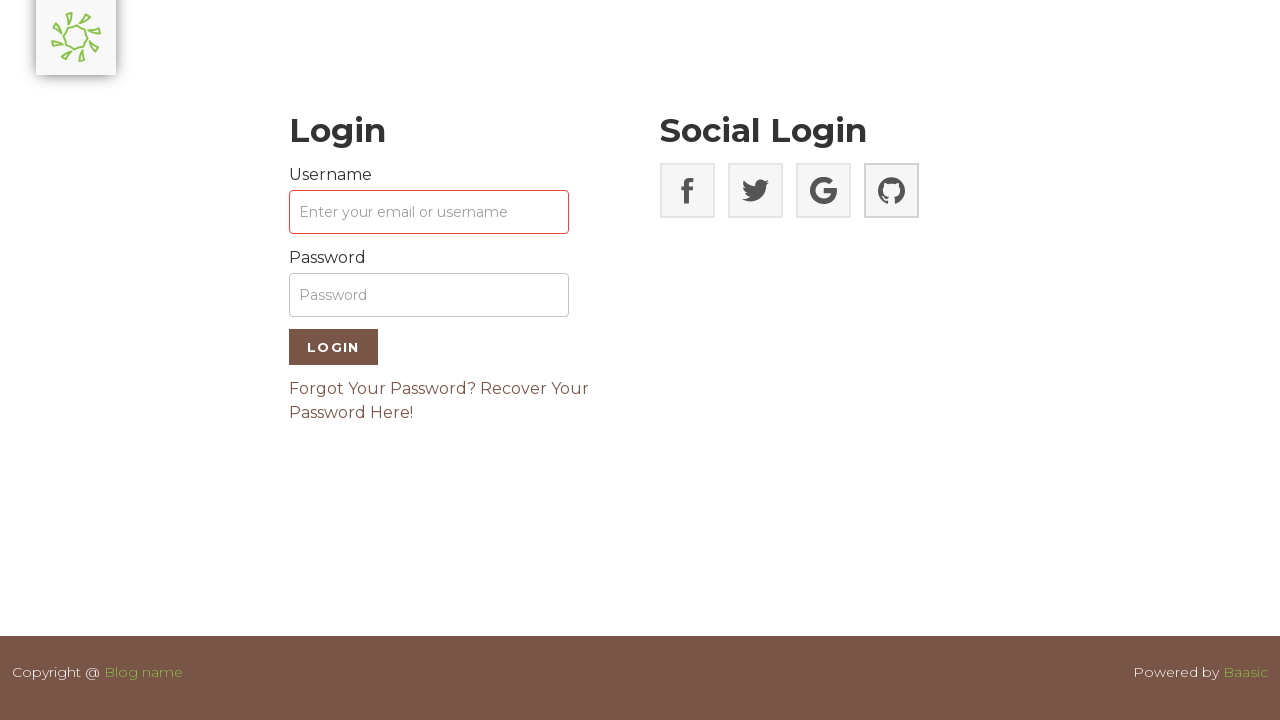

Verified error message 'undefined: Social login configuration not found.' appeared for Github
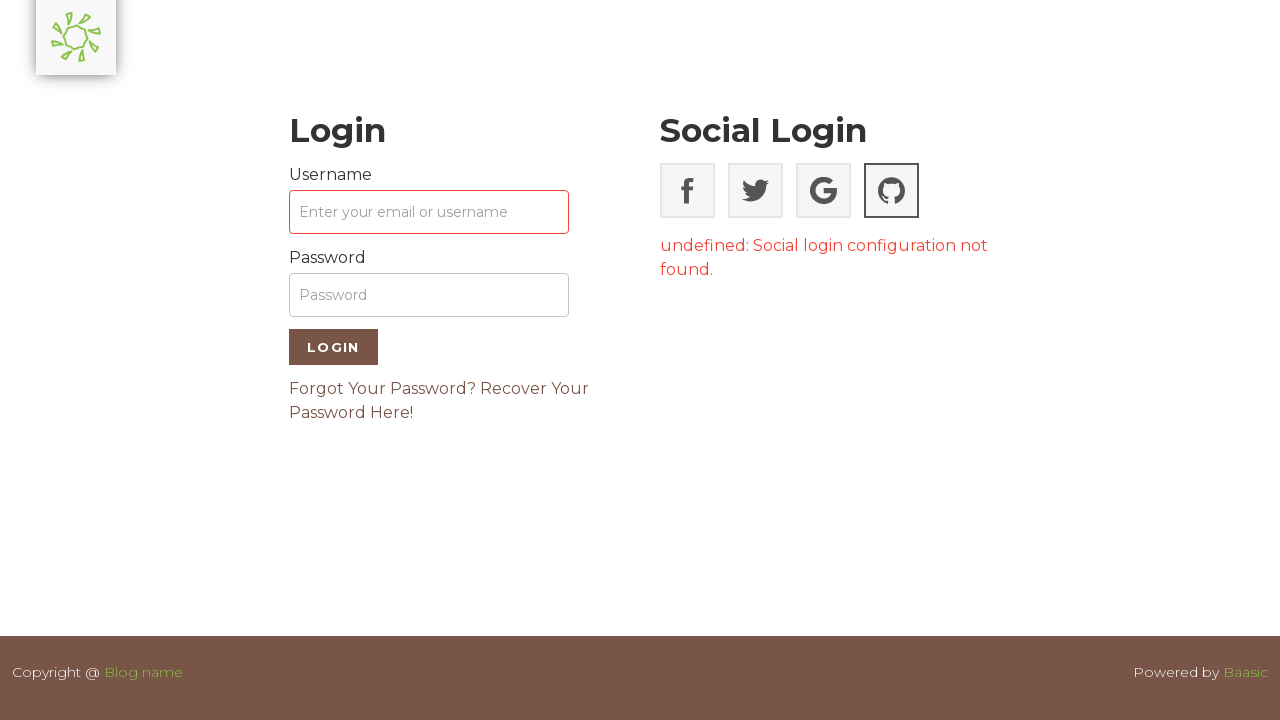

Reloaded page to test next social login button
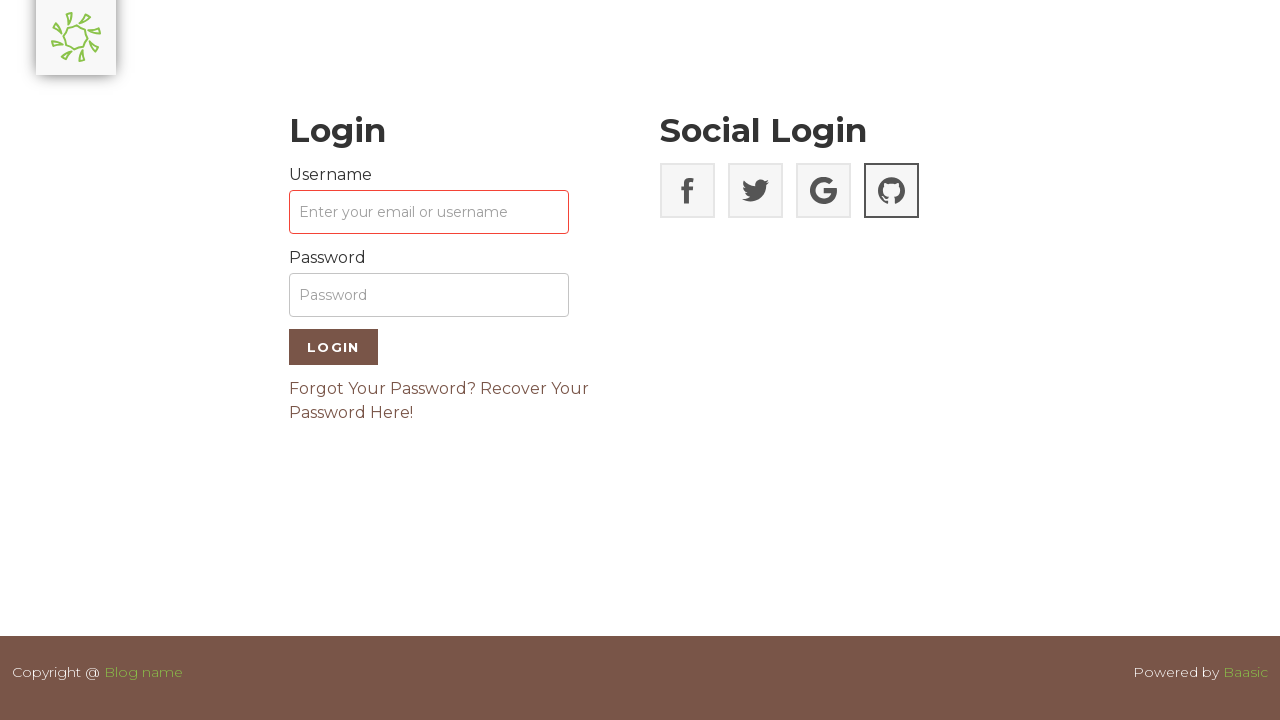

Waited for menu to be available after page reload
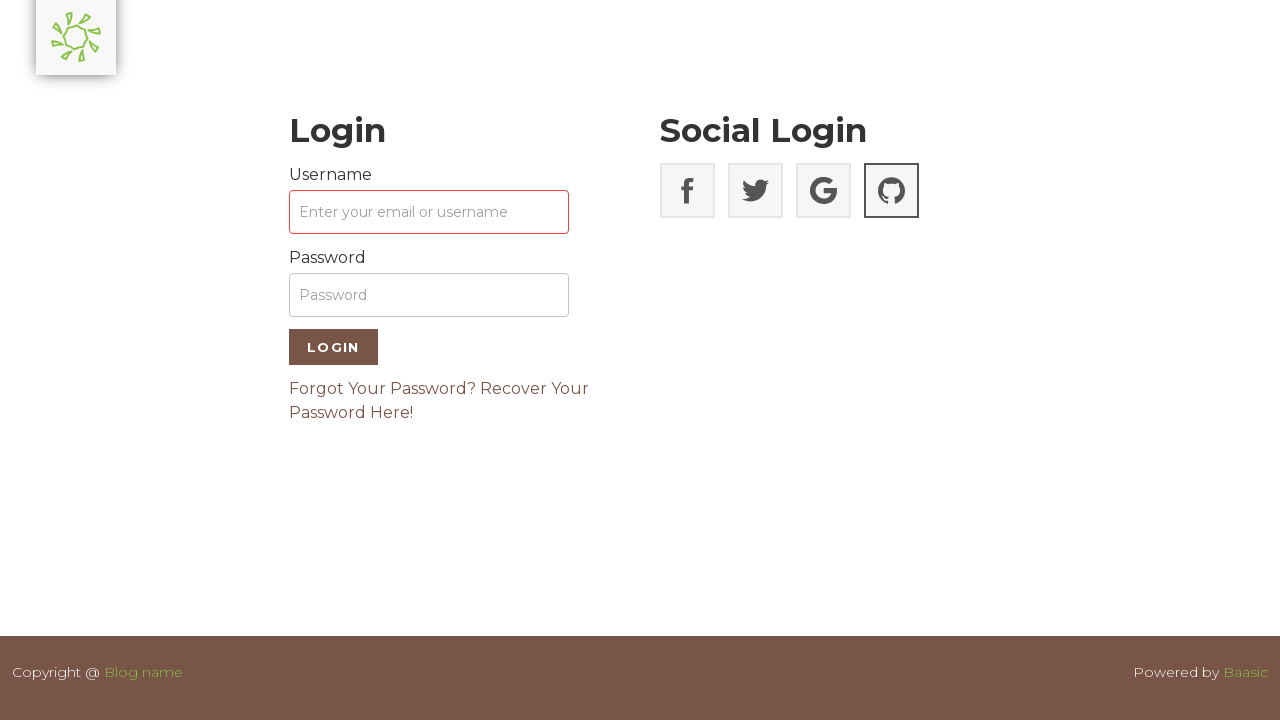

Hovered over menu again to reveal options at (76, 38) on .menu
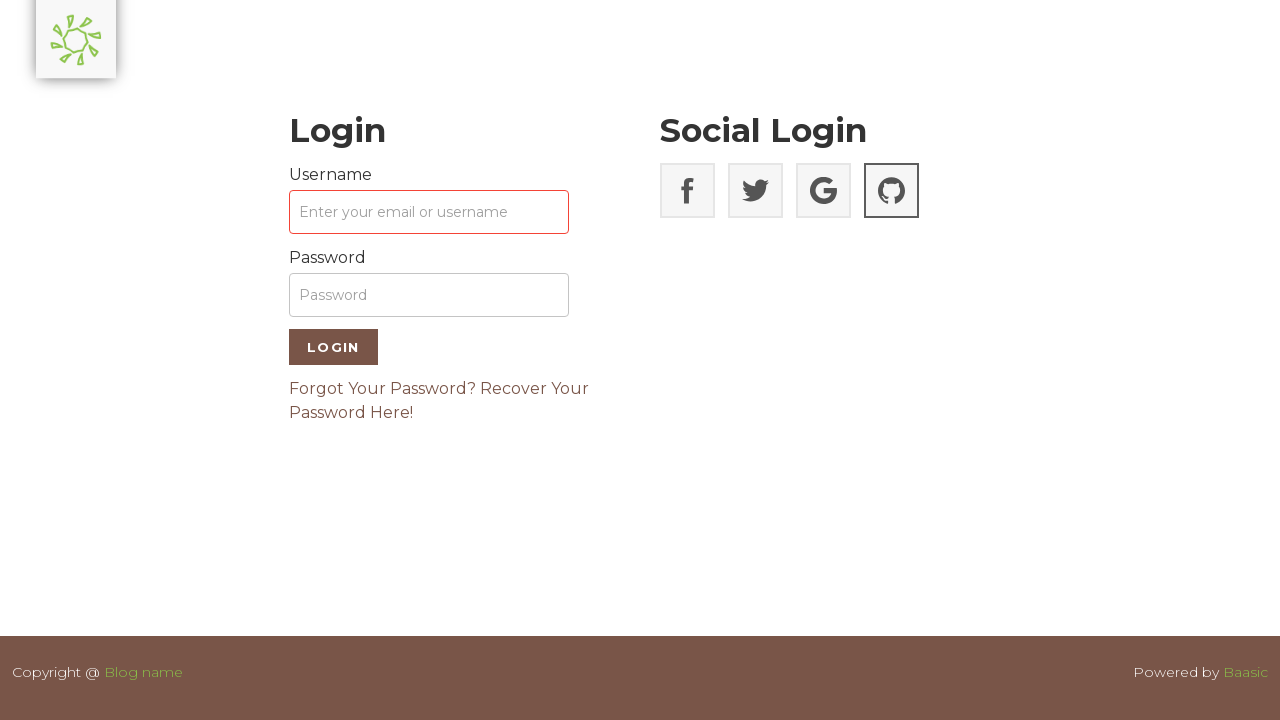

Clicked on menu link again at (76, 42) on xpath=/html/body/app/master-layout/div/baasic-header/header/div/a/a
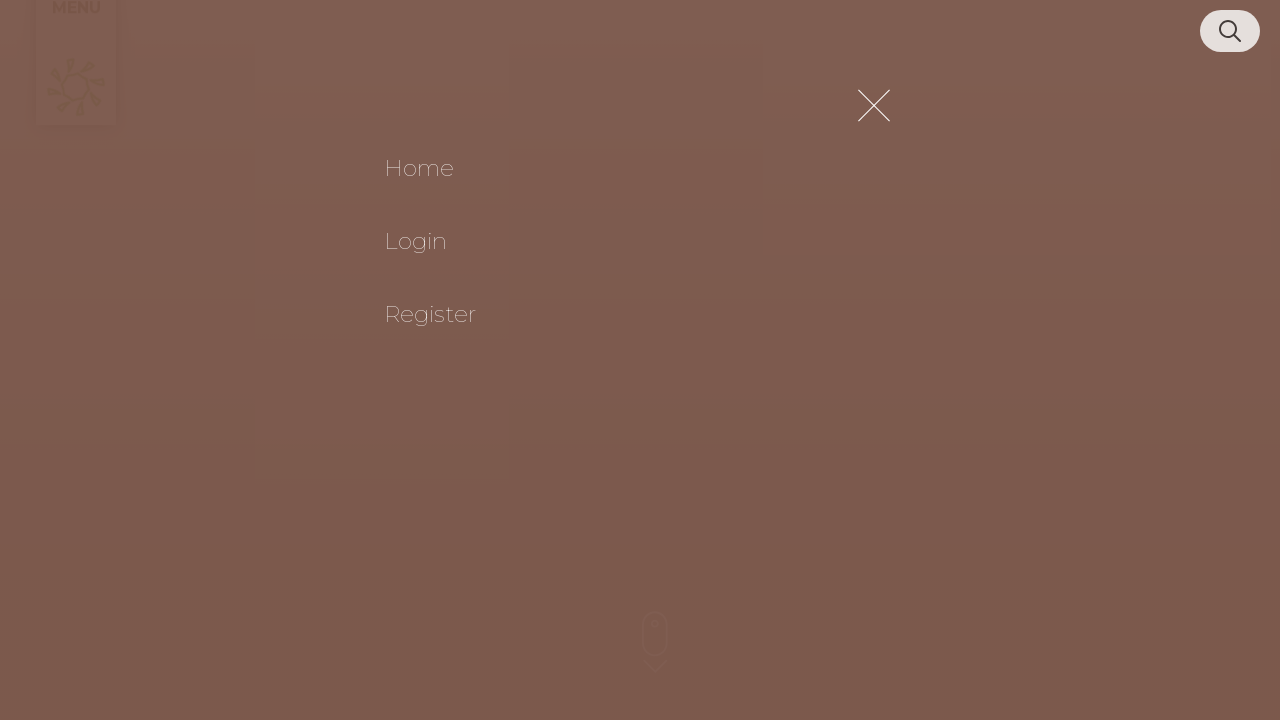

Clicked on Login option again at (640, 241) on xpath=//span[text()='Login']
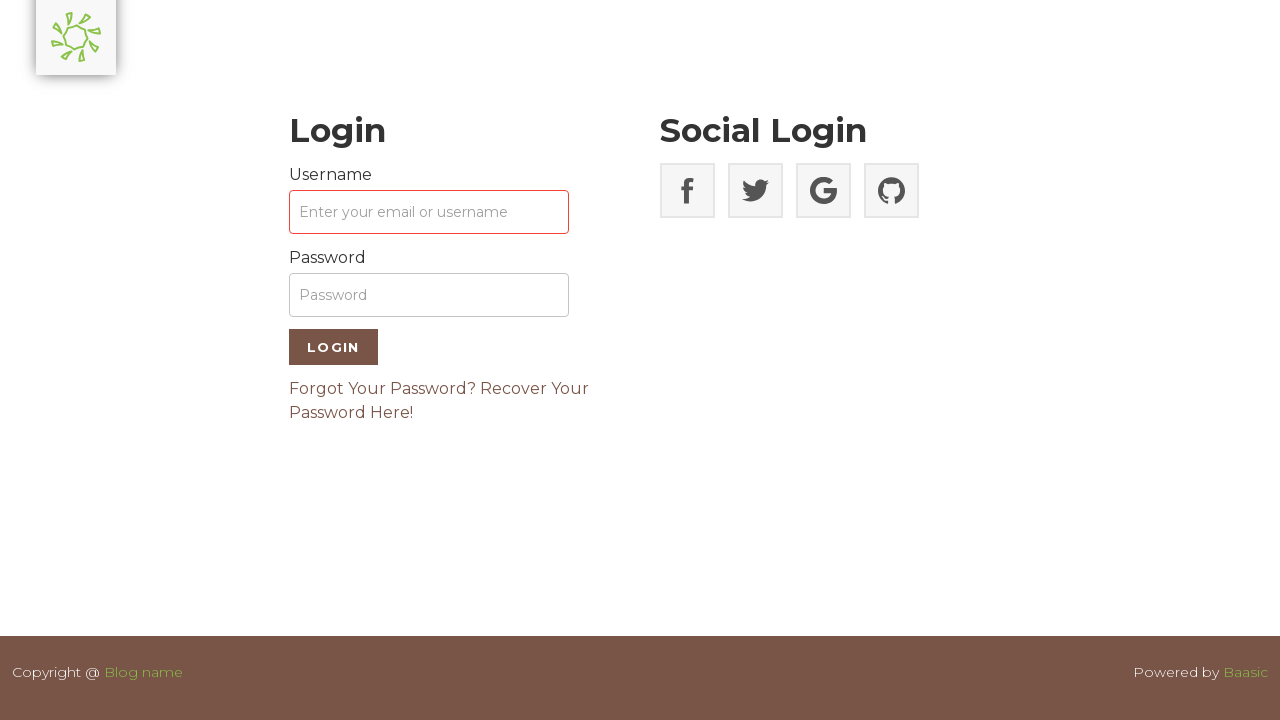

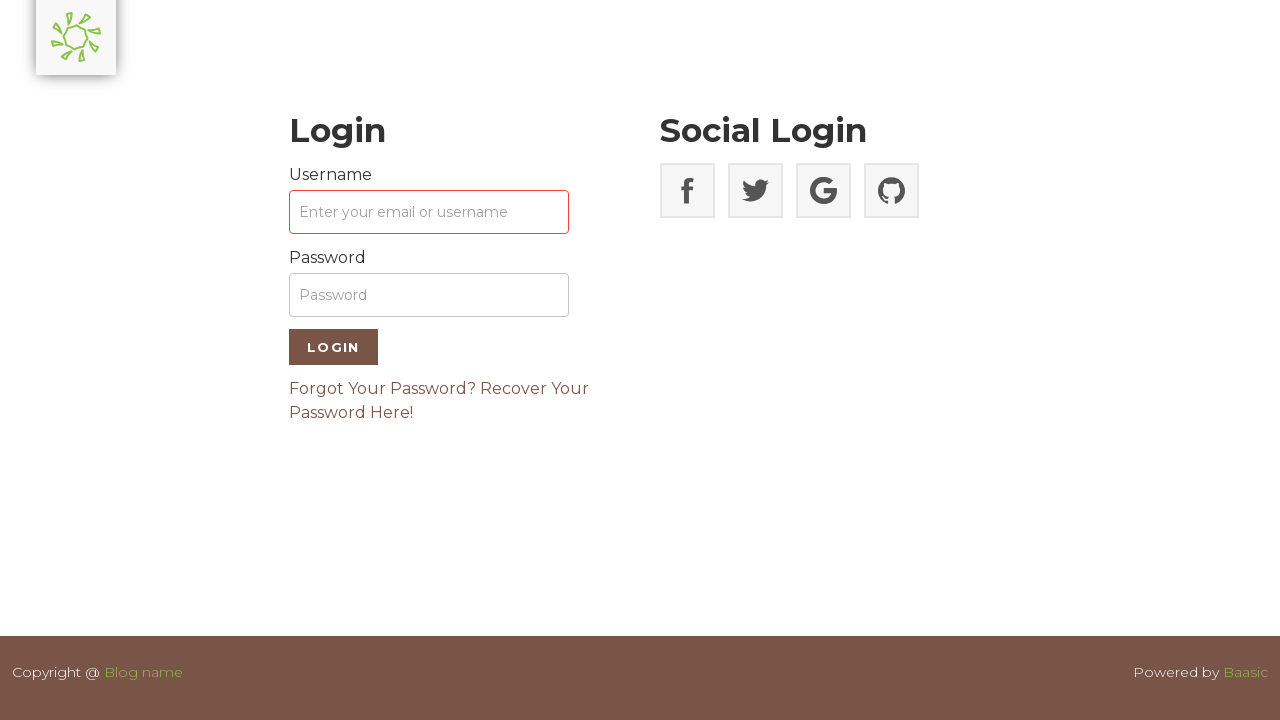